Tests keyboard input handling by filling a text field, clearing it, and then triggering keyboard shortcuts

Starting URL: https://demoapps.qspiders.com/ui/keyboard?sublist=0

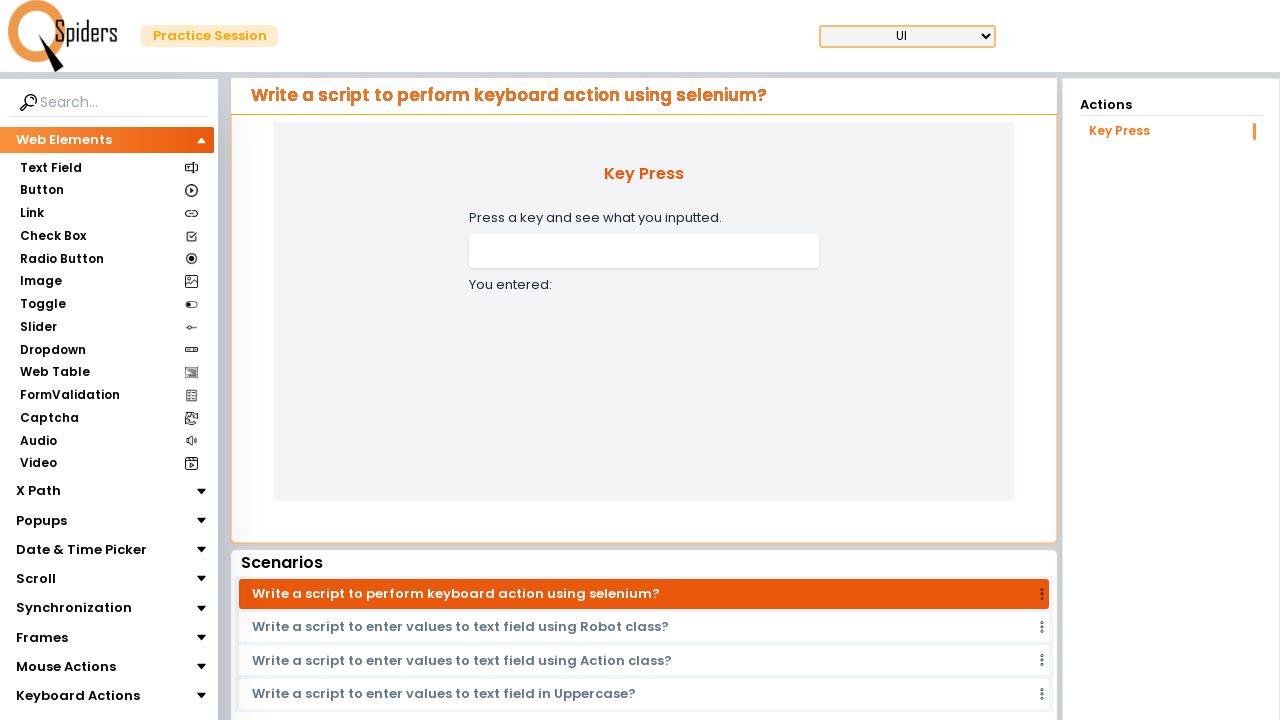

Navigated to keyboard handling test page
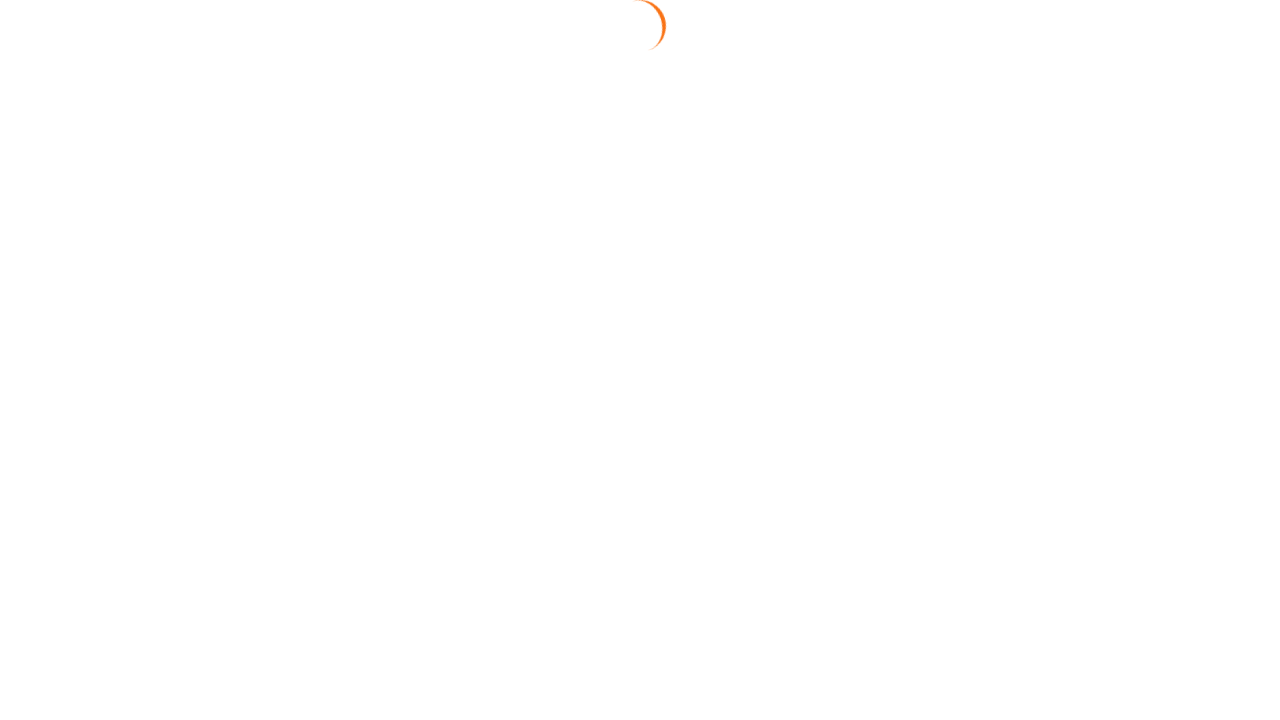

Filled input field with 'Swapnil' on //input[@name='handleInput']
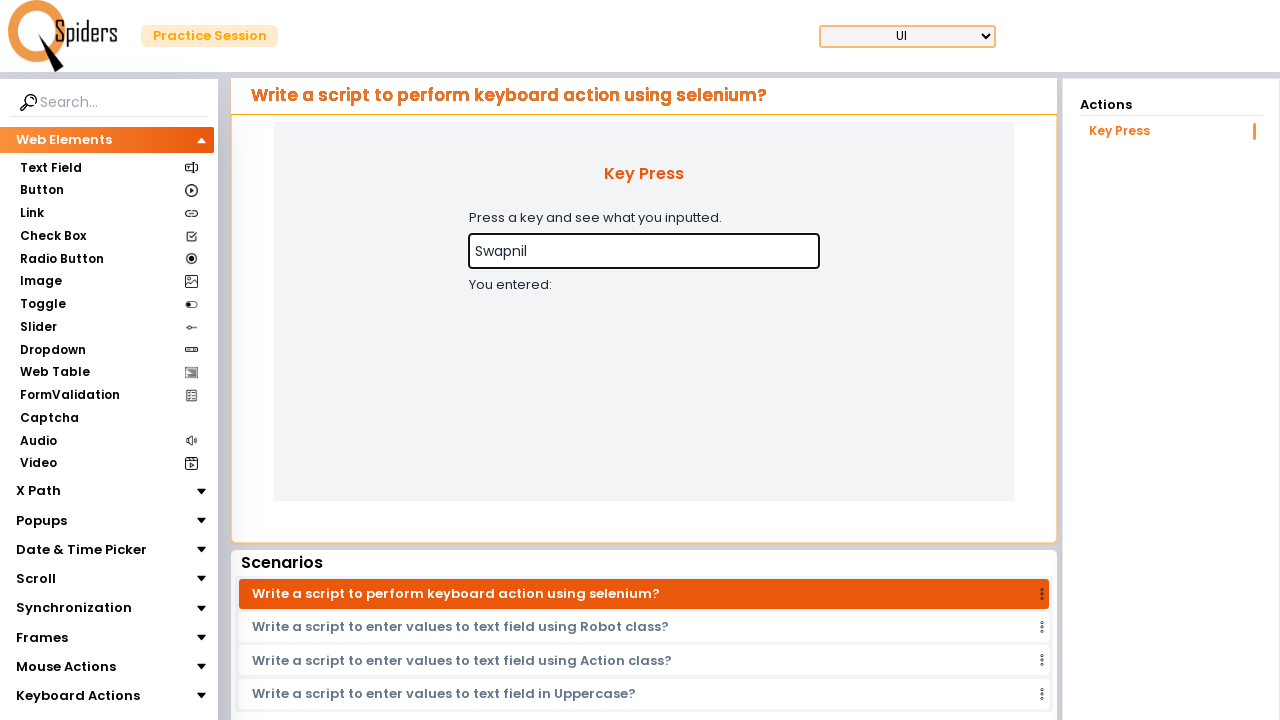

Cleared the input field on //input[@name='handleInput']
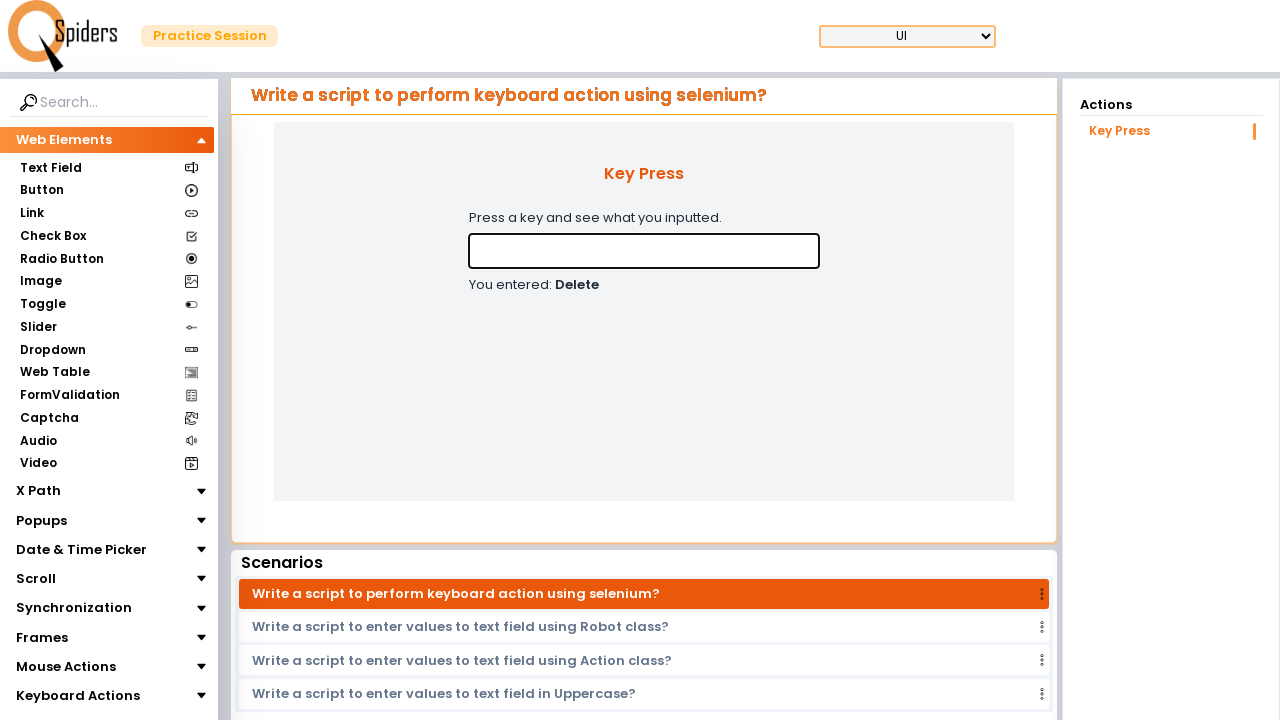

Pressed Control key down
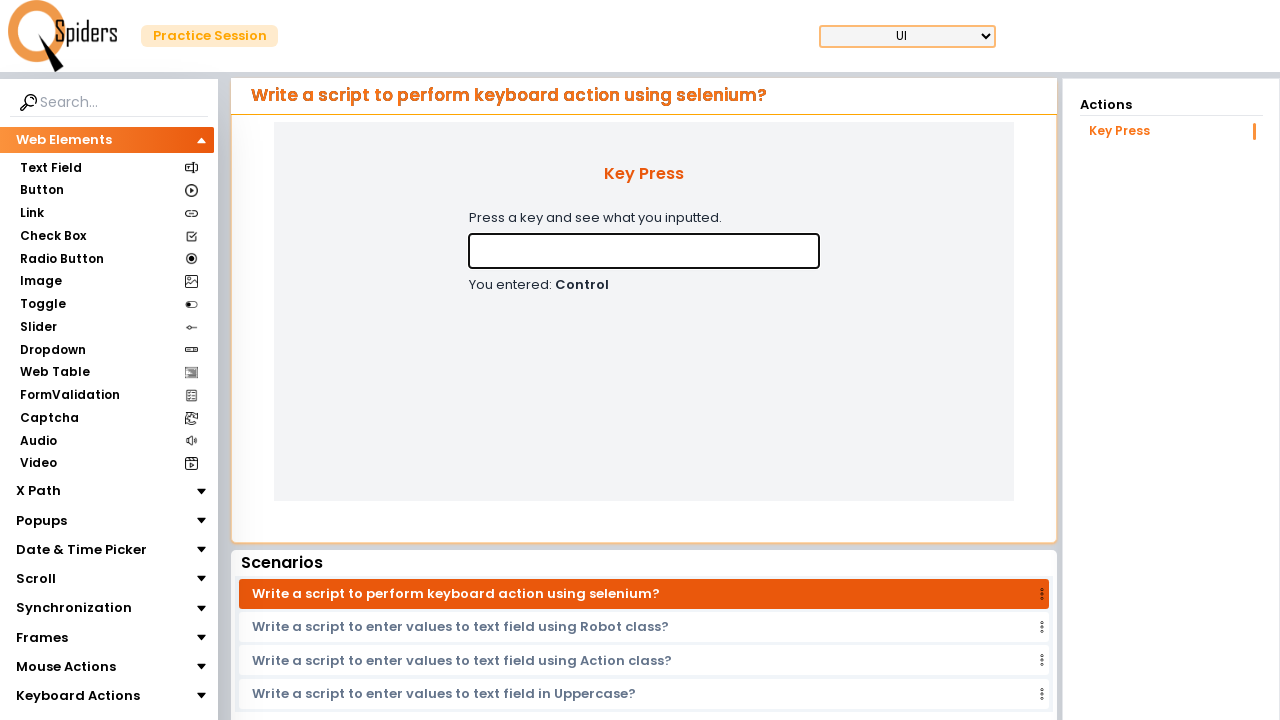

Pressed Shift key down
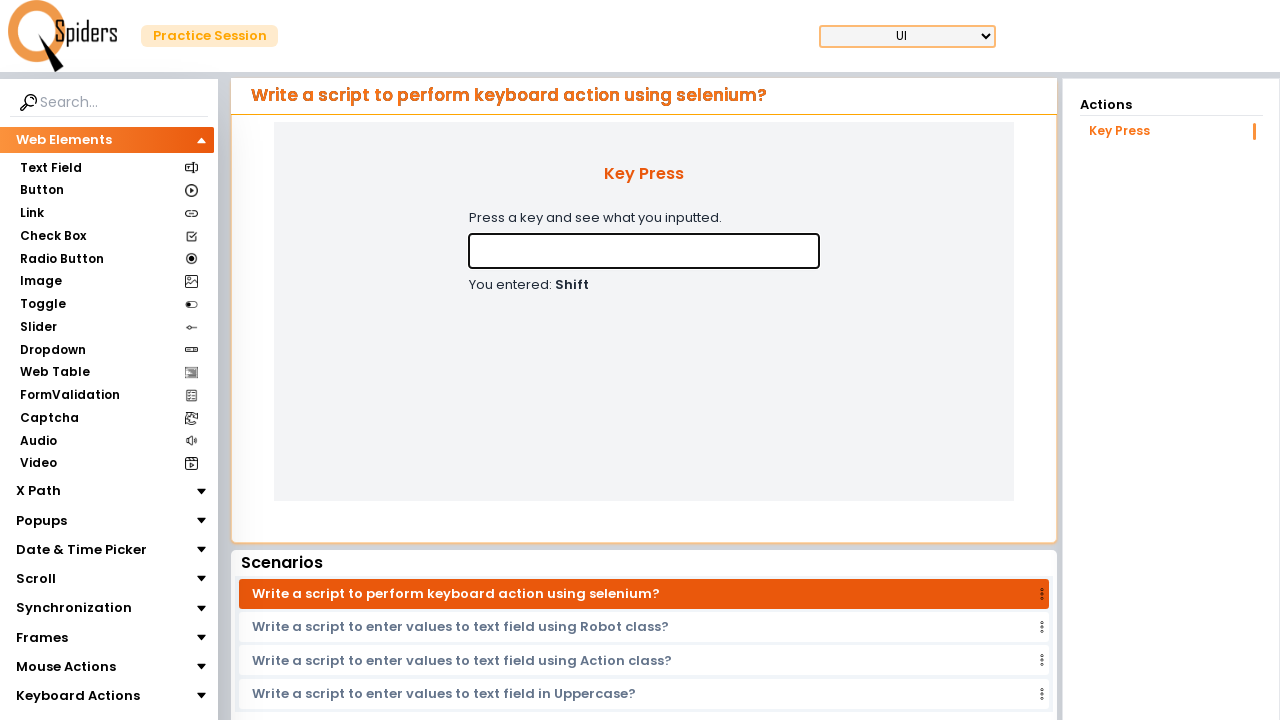

Pressed S key
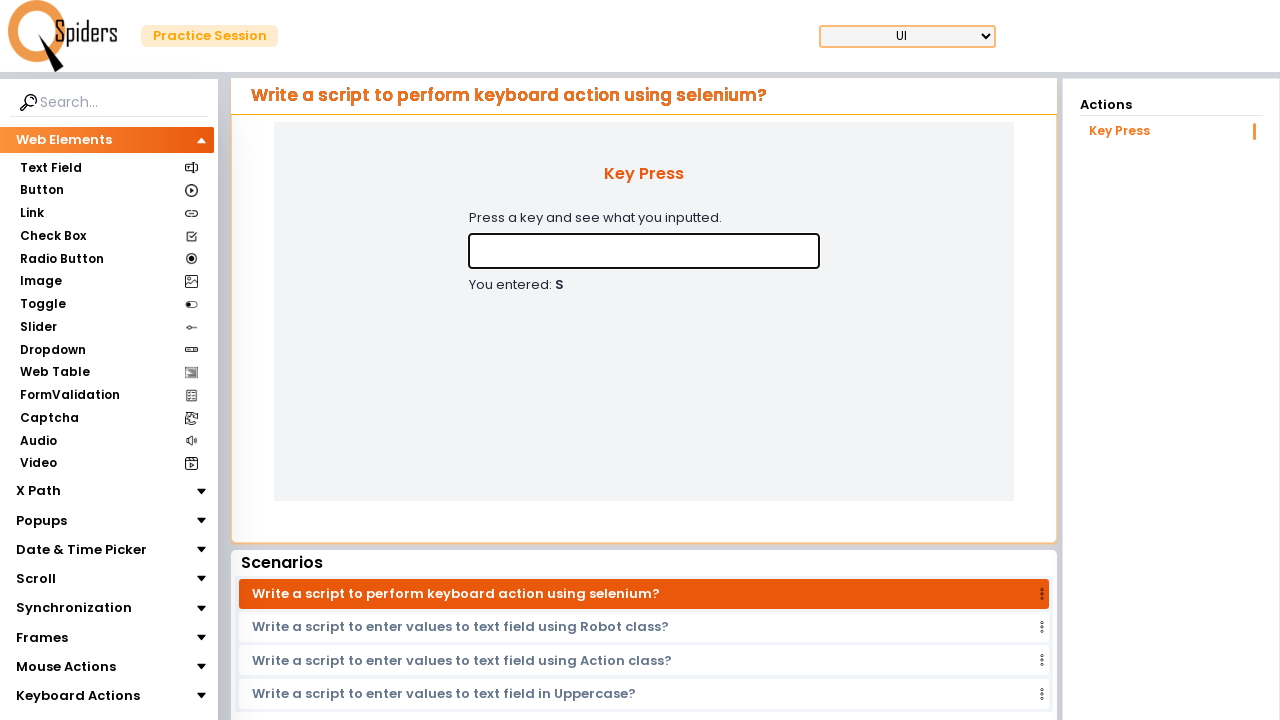

Released Shift key
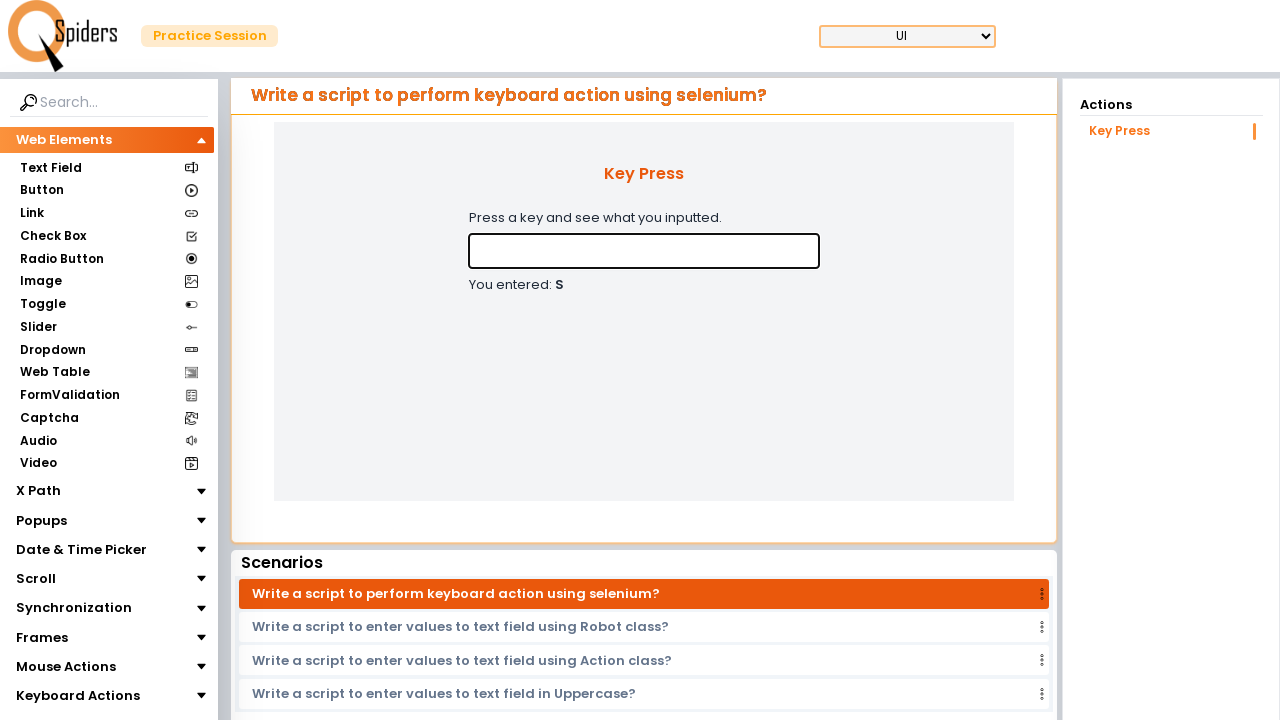

Released Control key - Ctrl+Shift+S keyboard shortcut triggered
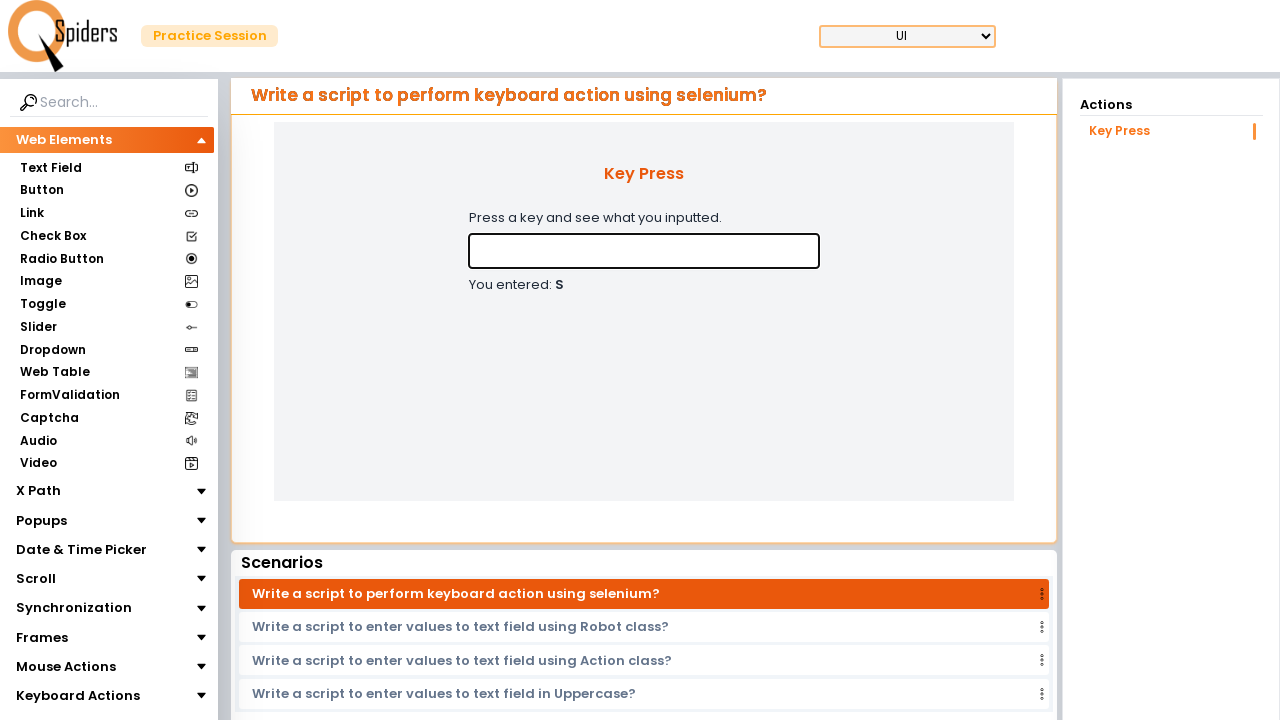

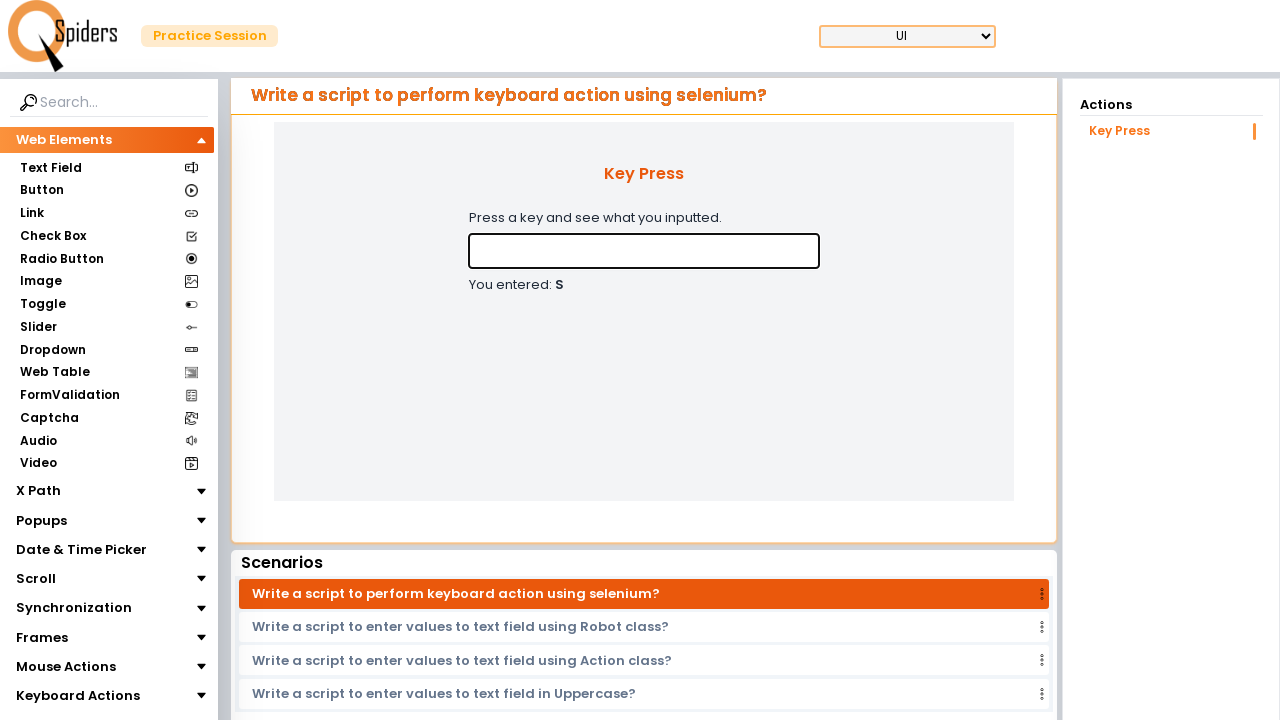